Automates the TurboLearn signup process by navigating to the website, clicking the "Get Started" button, filling in a registration form with generated user data, and completing the account creation flow.

Starting URL: https://www.turbolearn.ai/

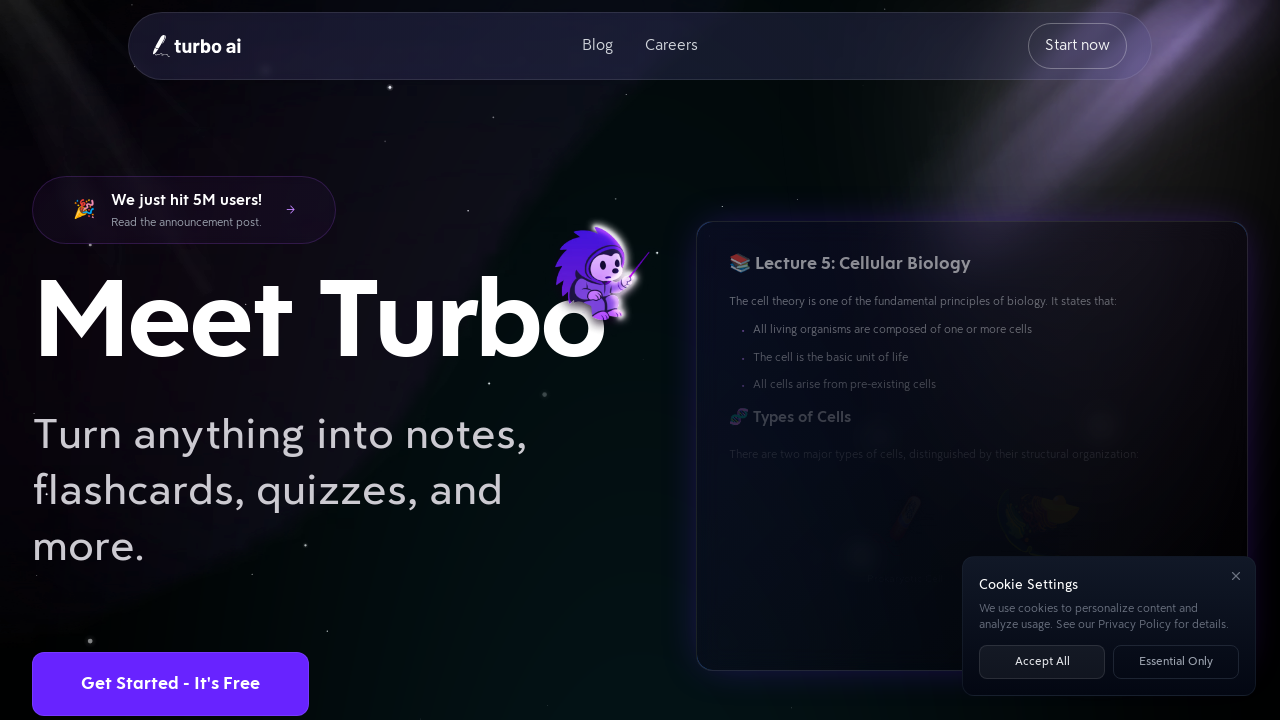

Navigated to https://www.turbolearn.ai/
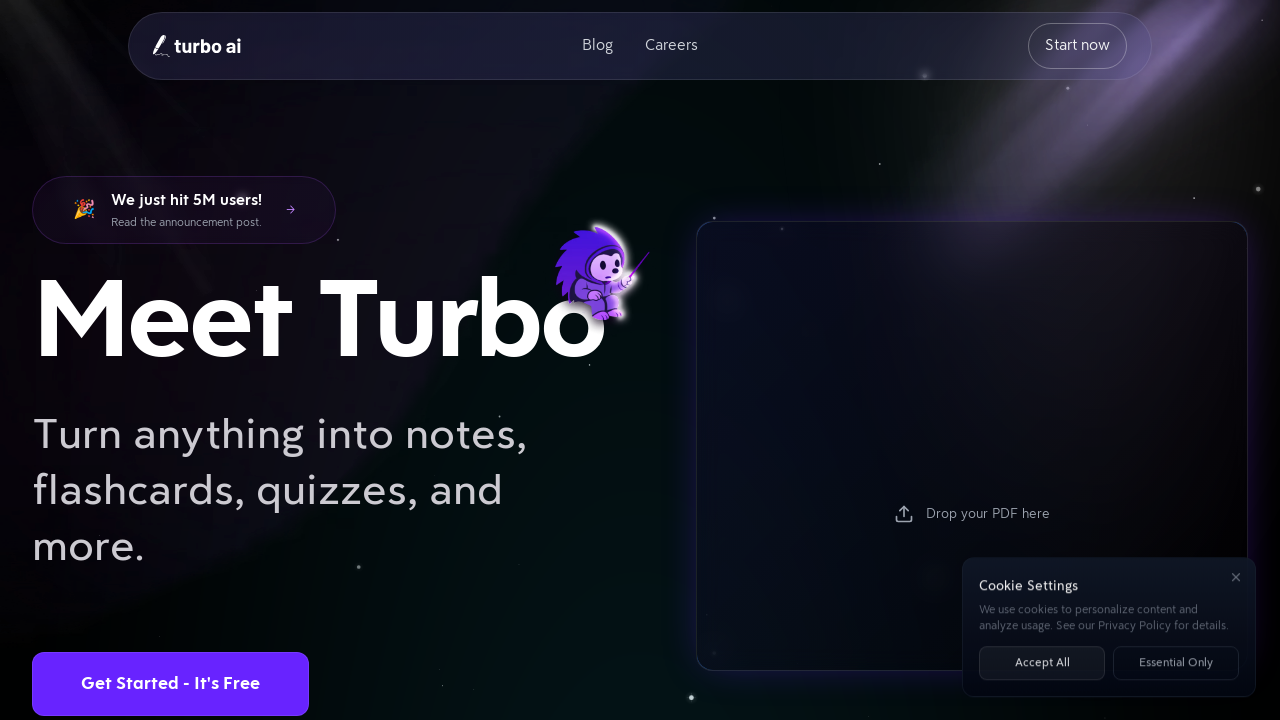

Clicked 'Get Started' button to begin signup process at (170, 684) on div.bg-tint.hover\:bg-dark_tint
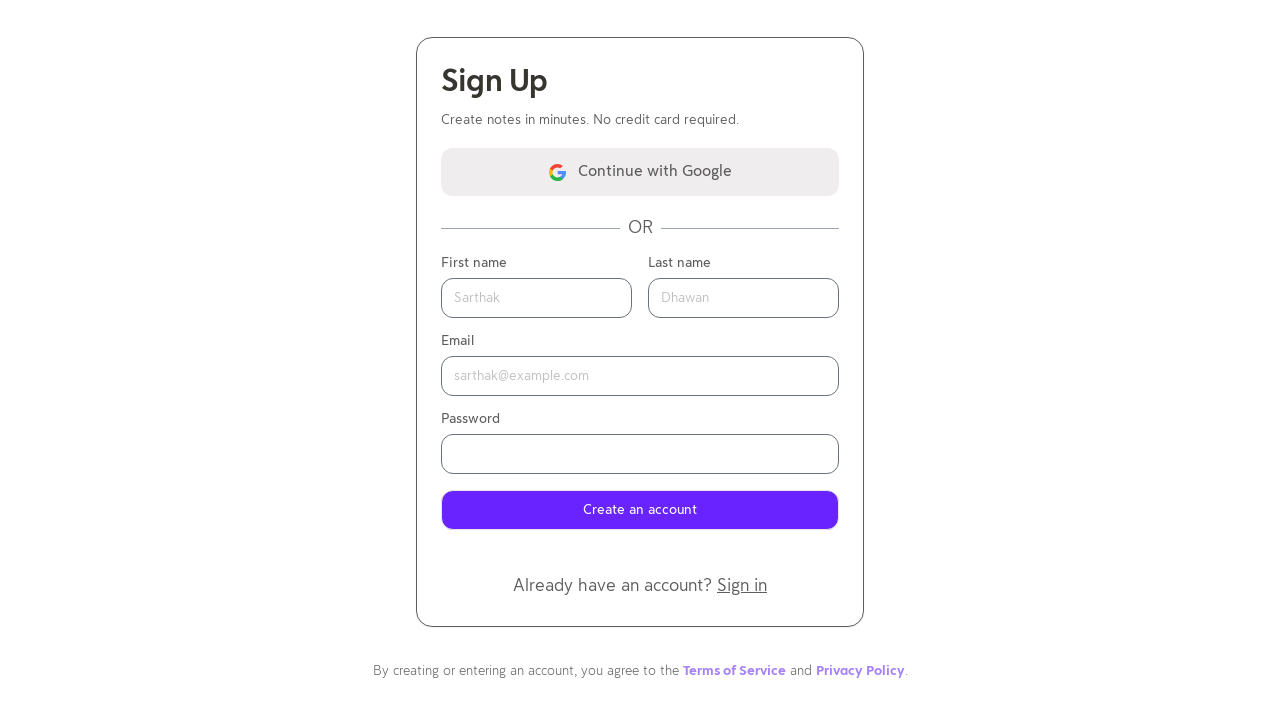

Waited for signup form to load
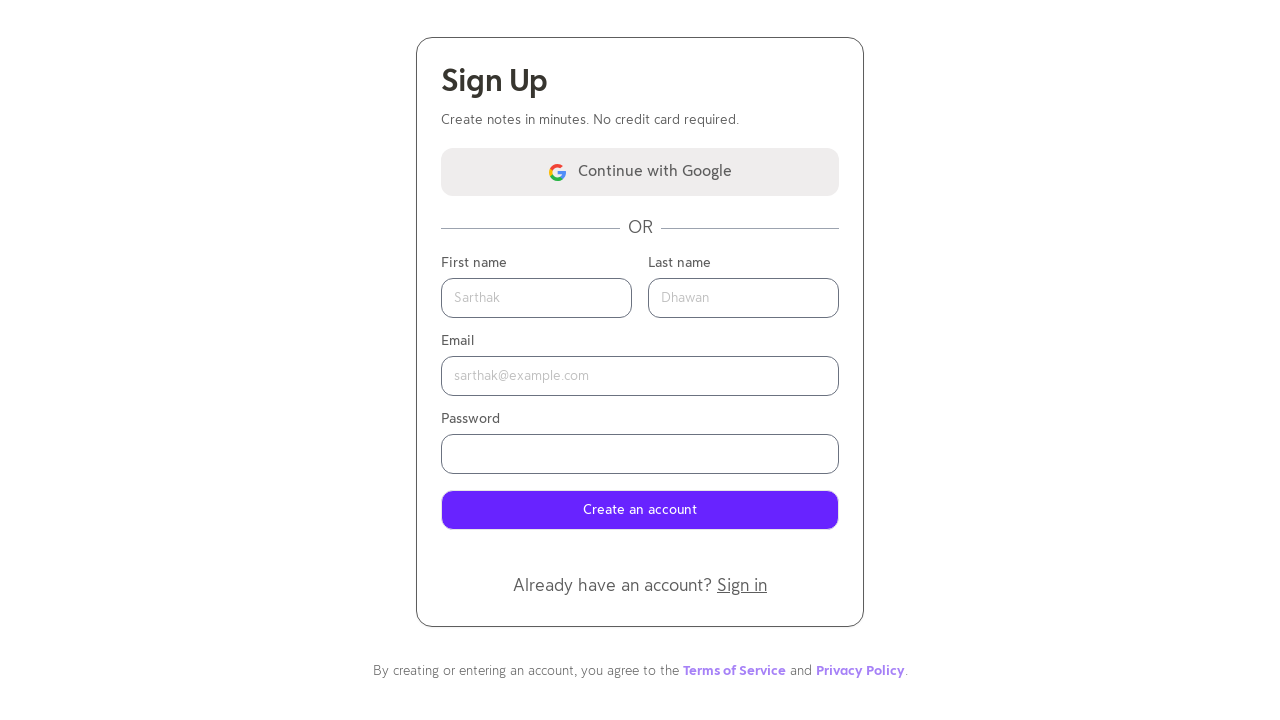

Generated random user data: Mary Davis, rwygofzw7108@gmail.com
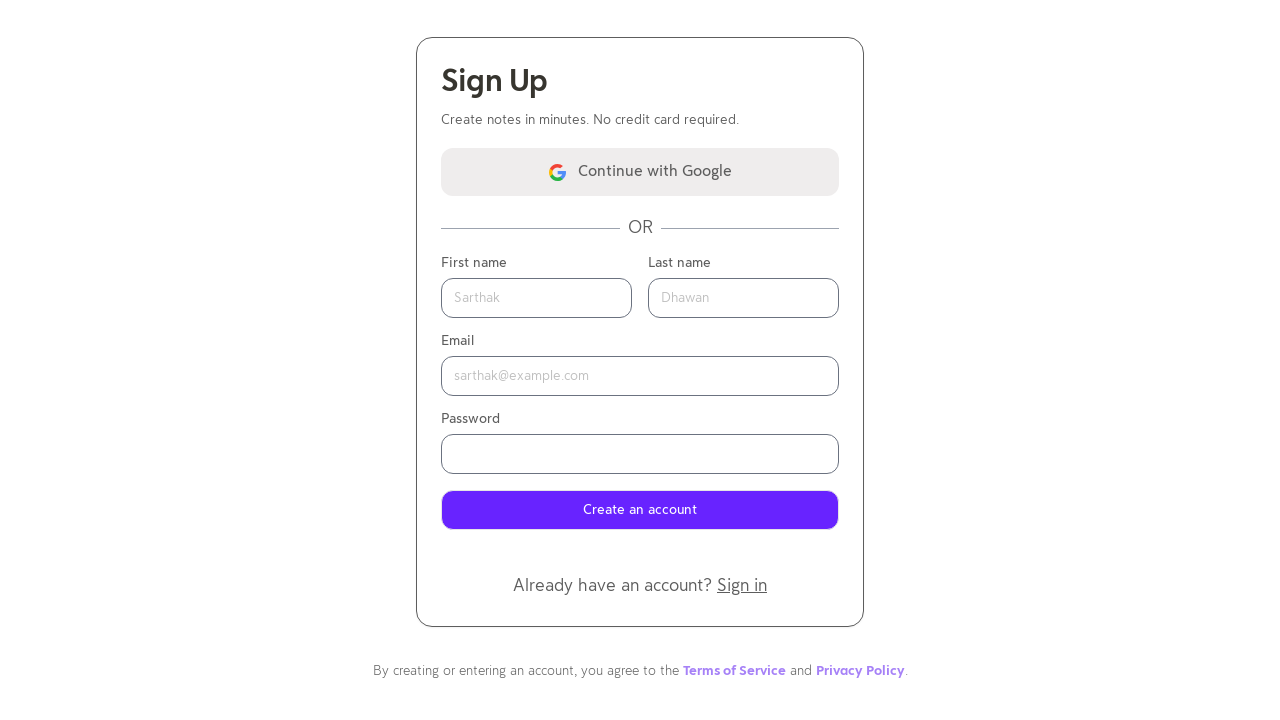

Filled first name field with 'Mary' on input[name='firstName']
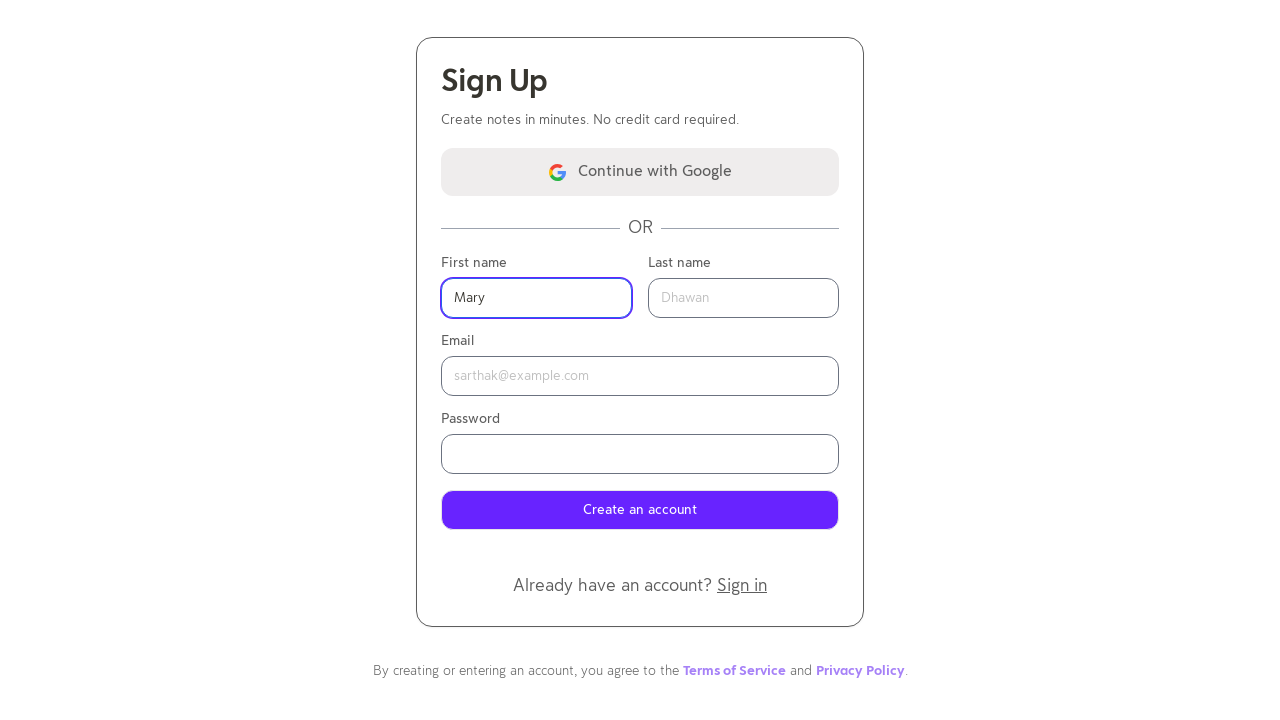

Filled last name field with 'Davis' on input[name='lastName']
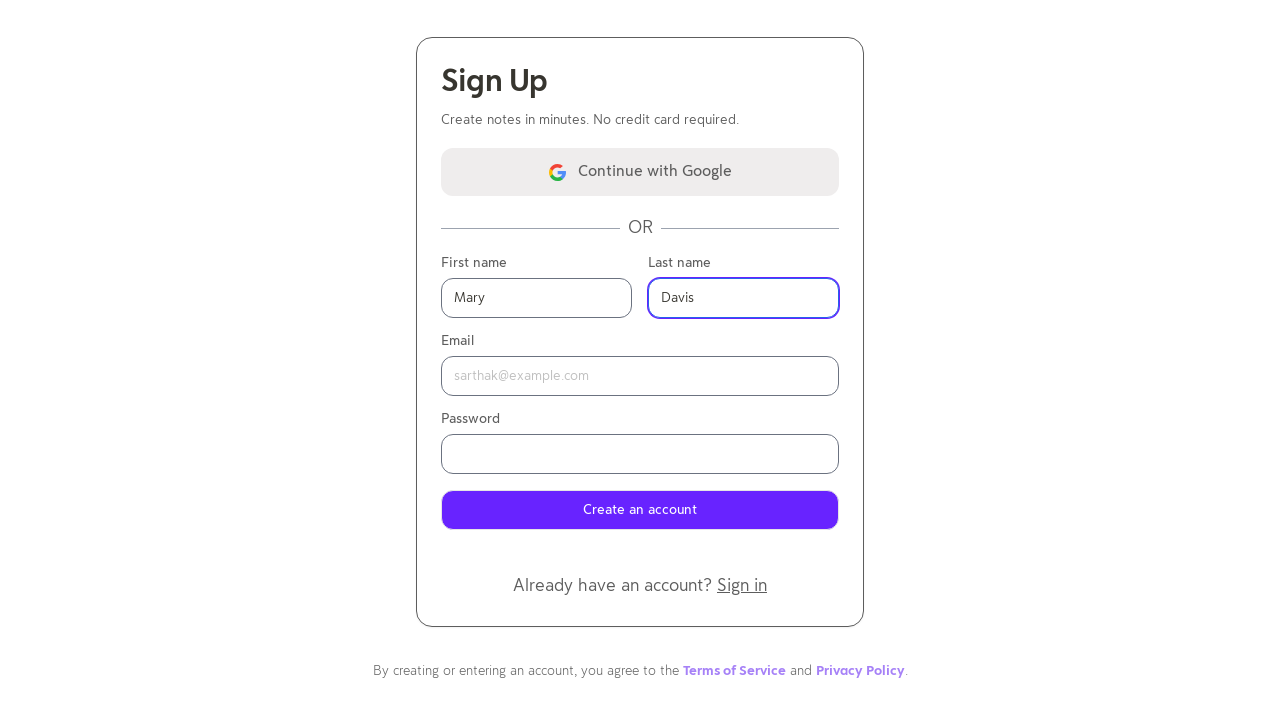

Filled email field with 'rwygofzw7108@gmail.com' on input[type='email']
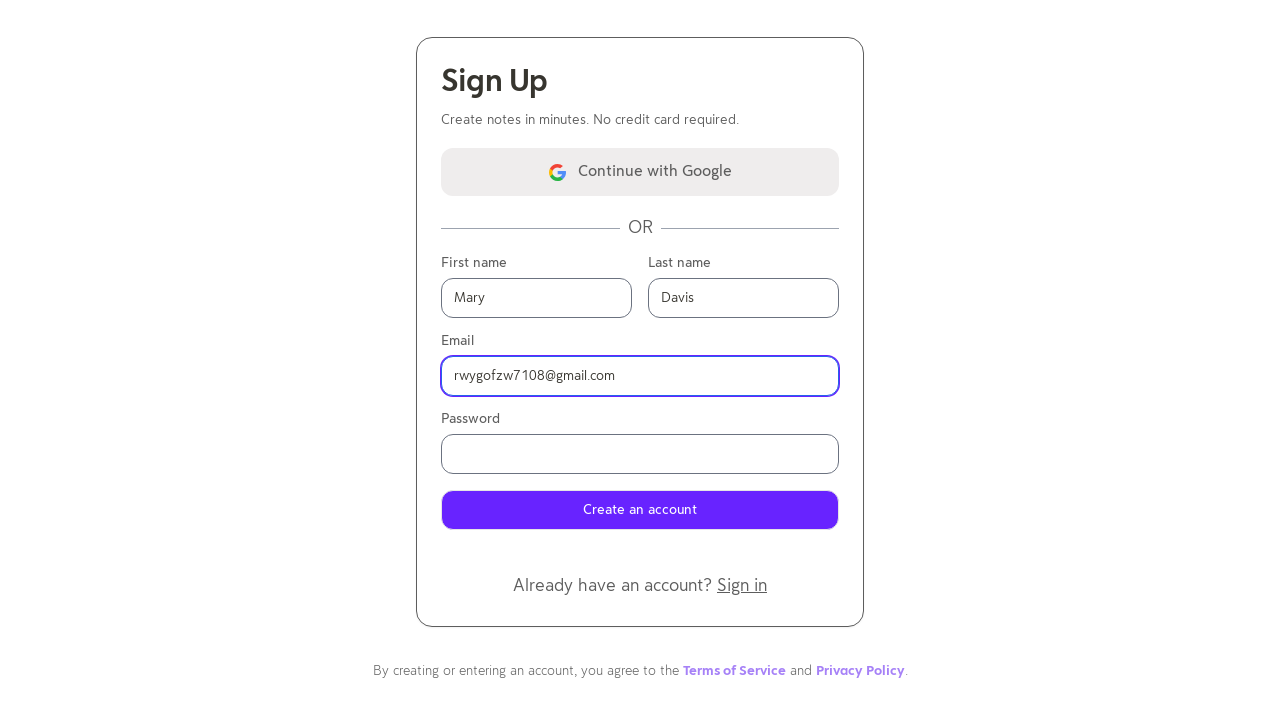

Filled password field with generated secure password on input[type='password']
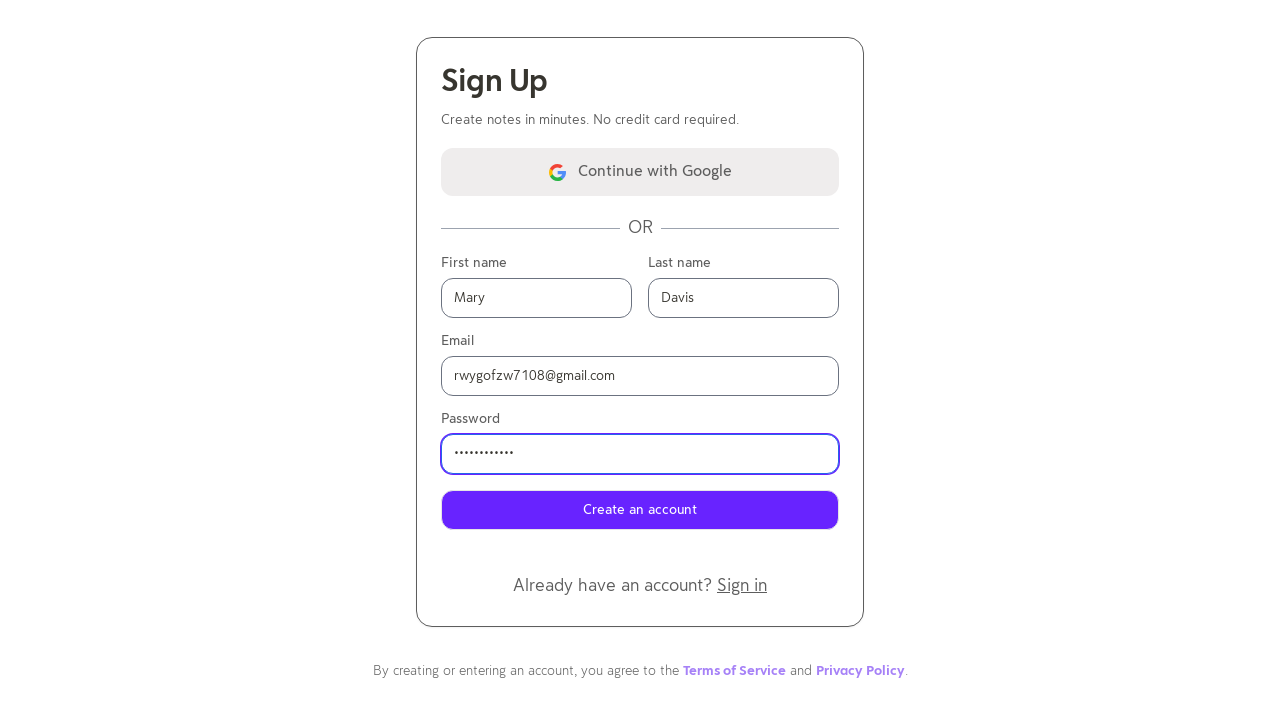

Clicked 'Create an Account' button to submit registration form at (640, 510) on button[type='submit'][class*='bg-tint']
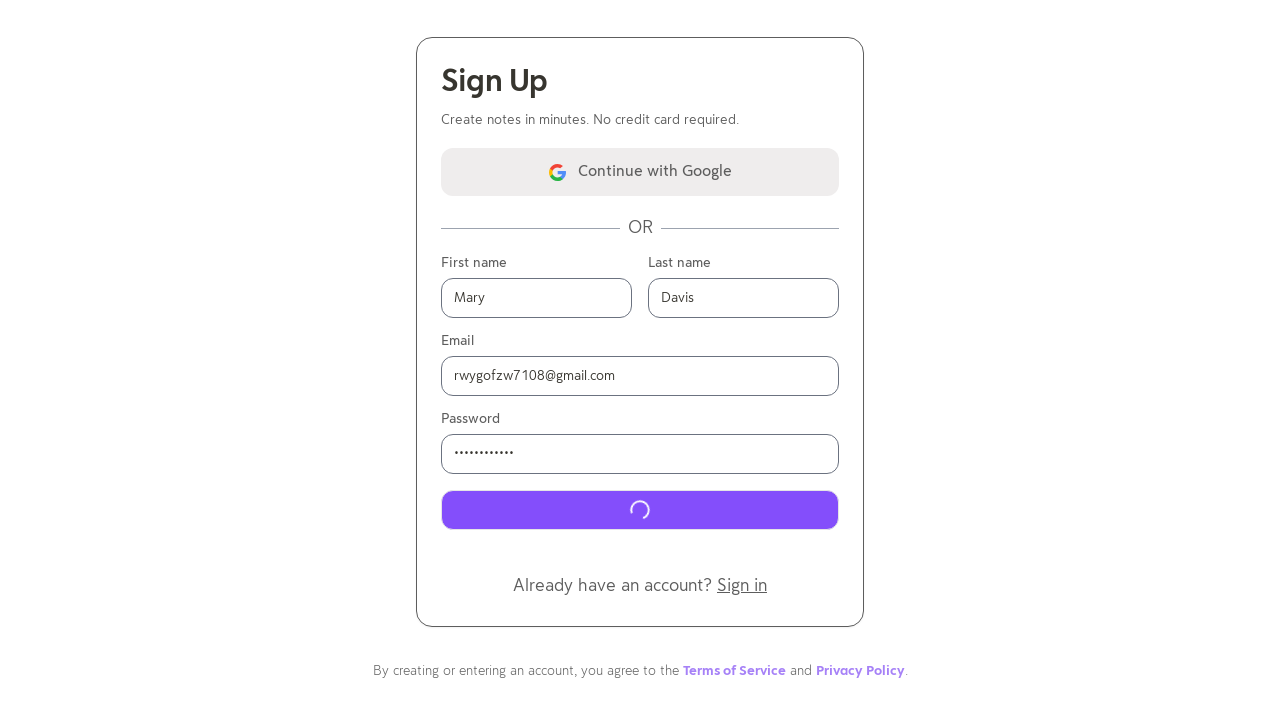

Waited for account creation to complete
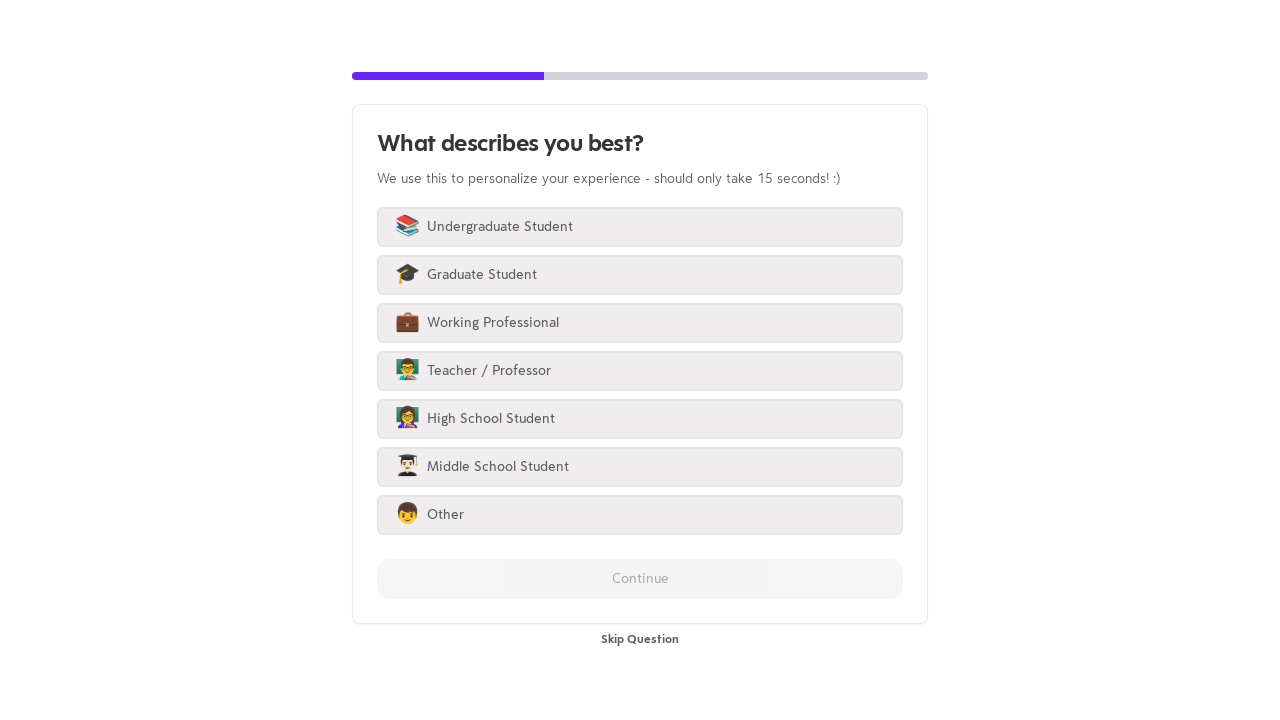

Clicked to skip survey question at (640, 640) on h6.text-secondary-foreground.hover\:cursor-pointer
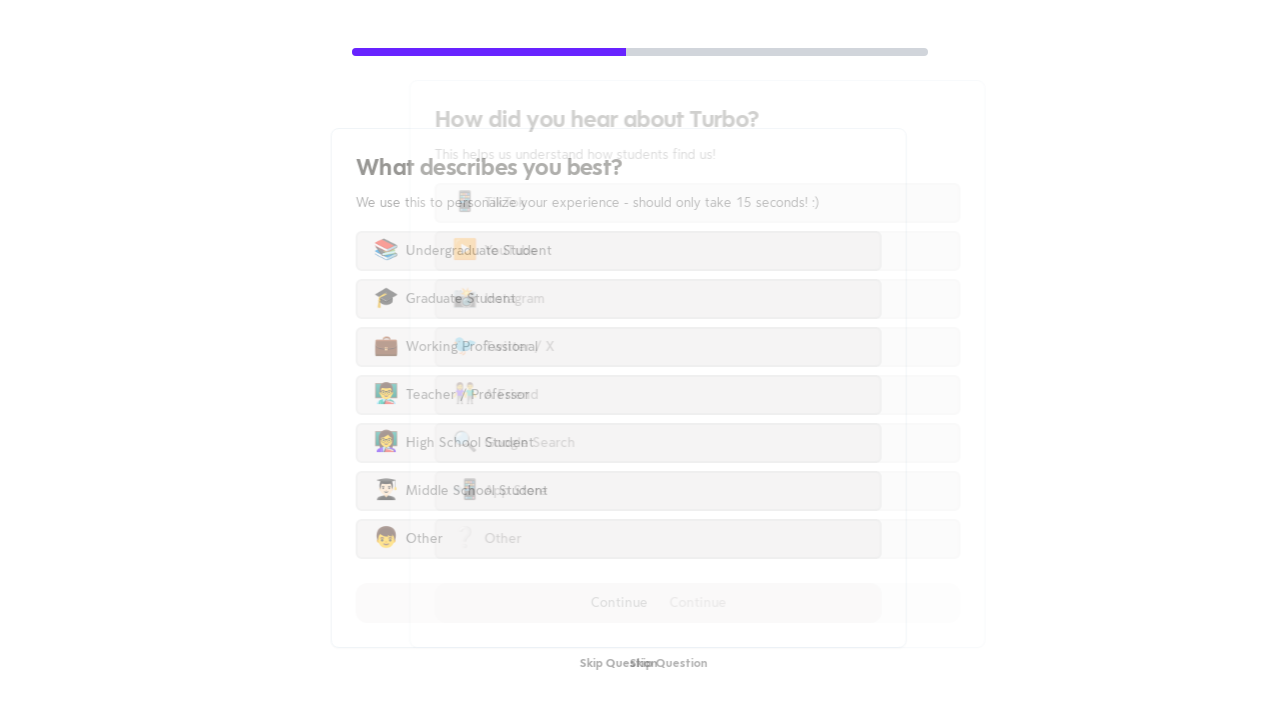

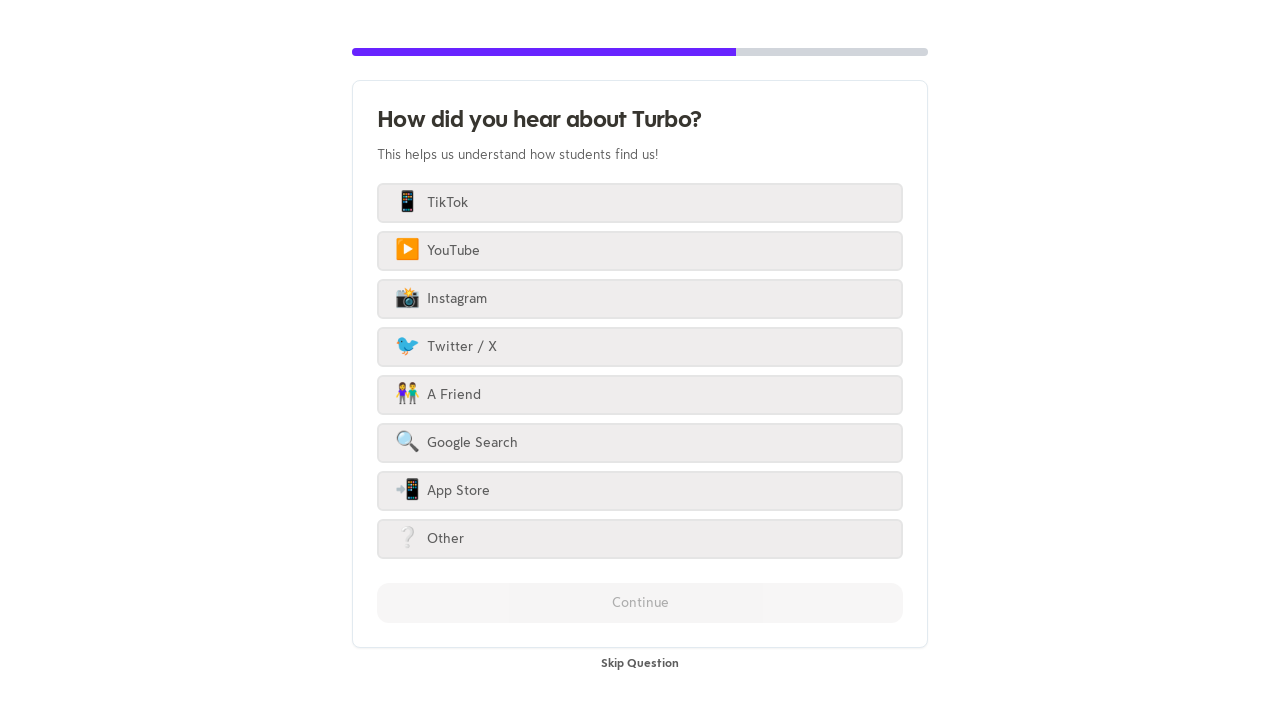